Tests a text box form by filling in user name, email, current address, and permanent address fields

Starting URL: https://demoqa.com/text-box

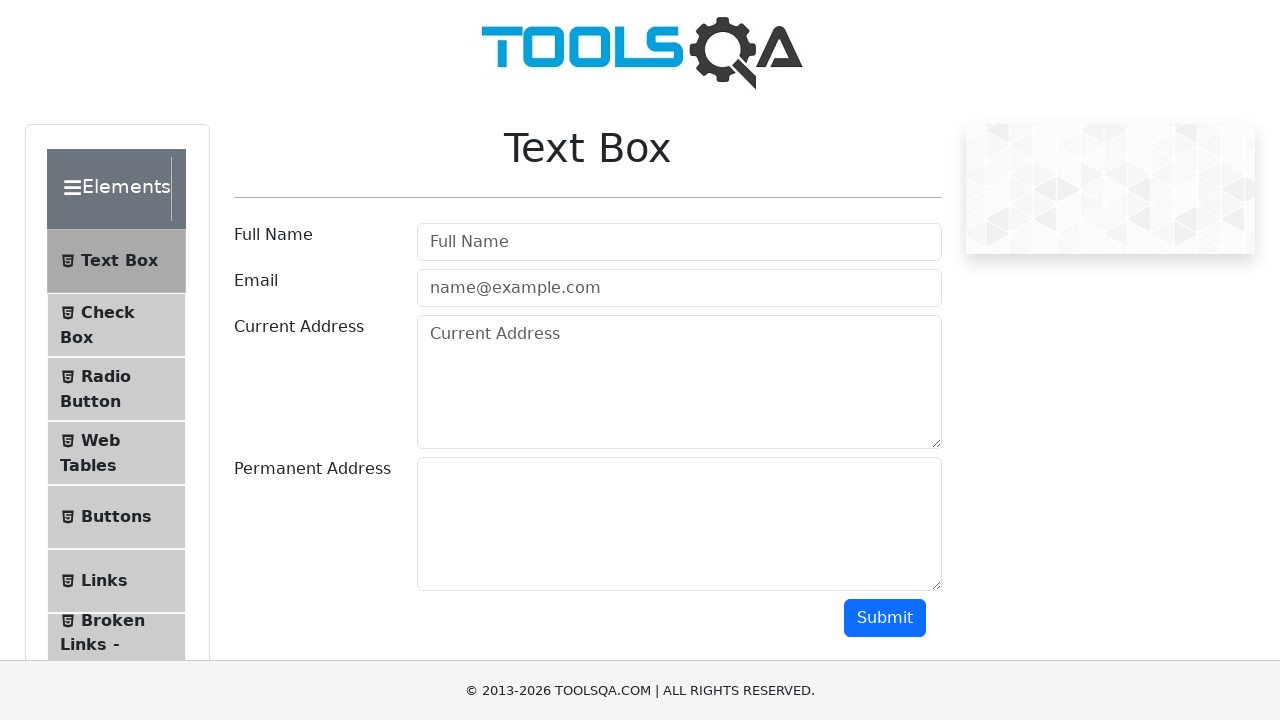

Filled user name field with 'Sarah Johnson' on #userName
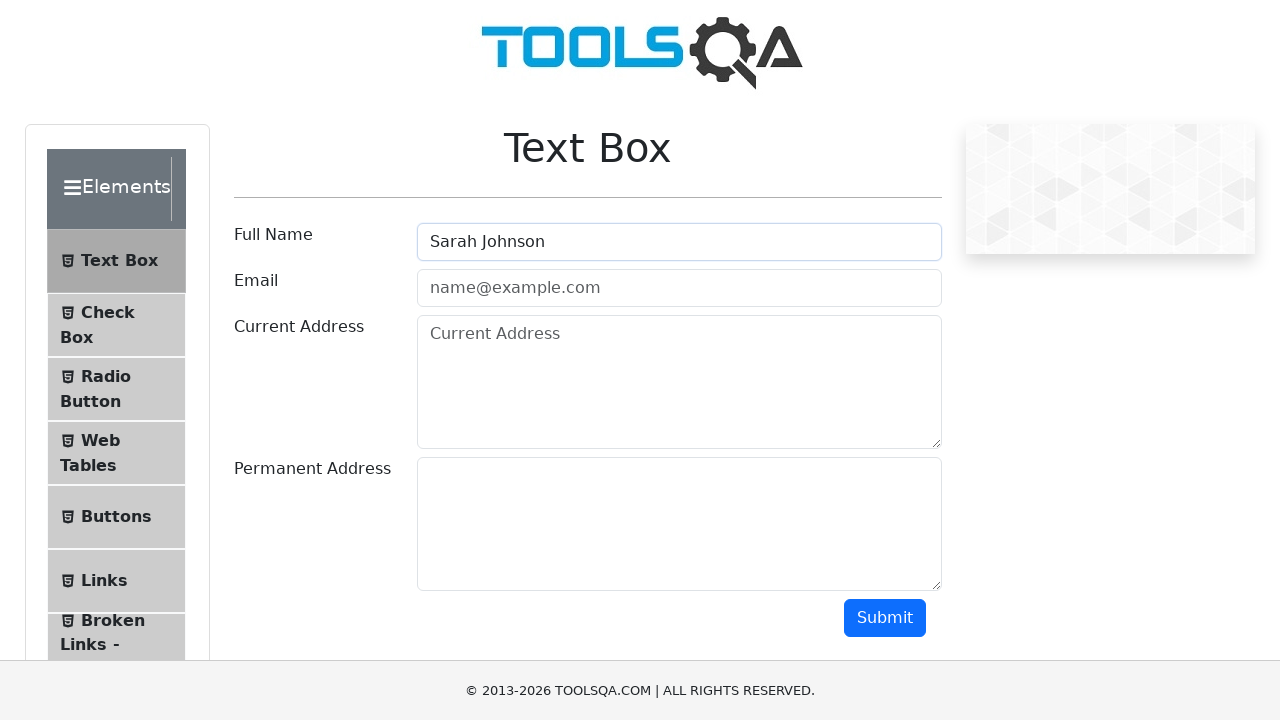

Filled email field with 'sarah.johnson@testmail.com' on #userEmail
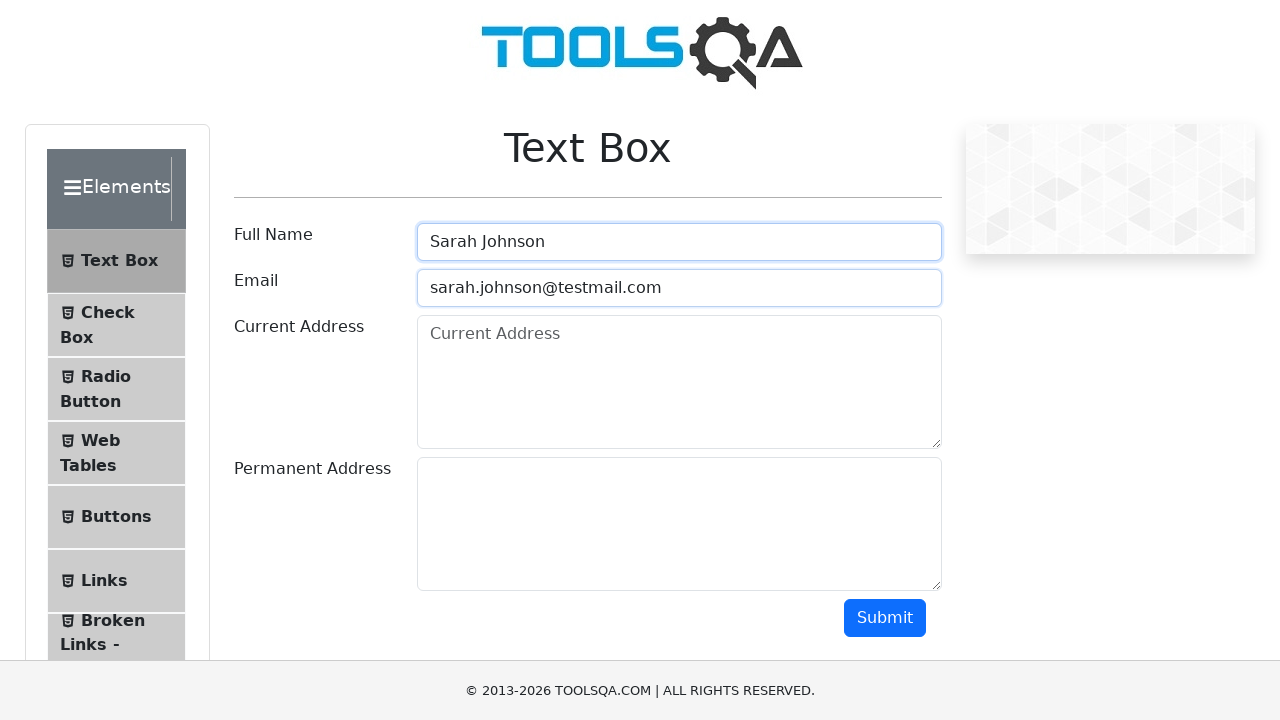

Filled current address field with '456 Oak Avenue, Suite 12' on #currentAddress
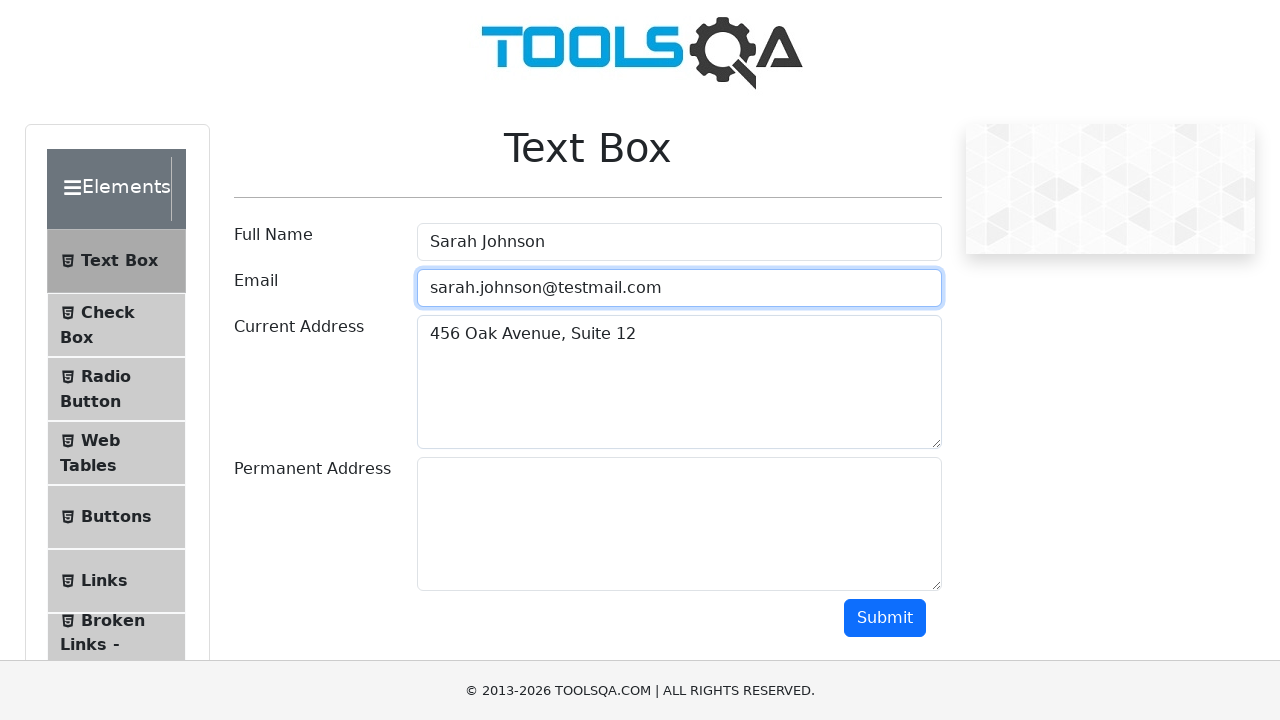

Filled permanent address field with '789 Pine Street, Apt 5B' on #permanentAddress
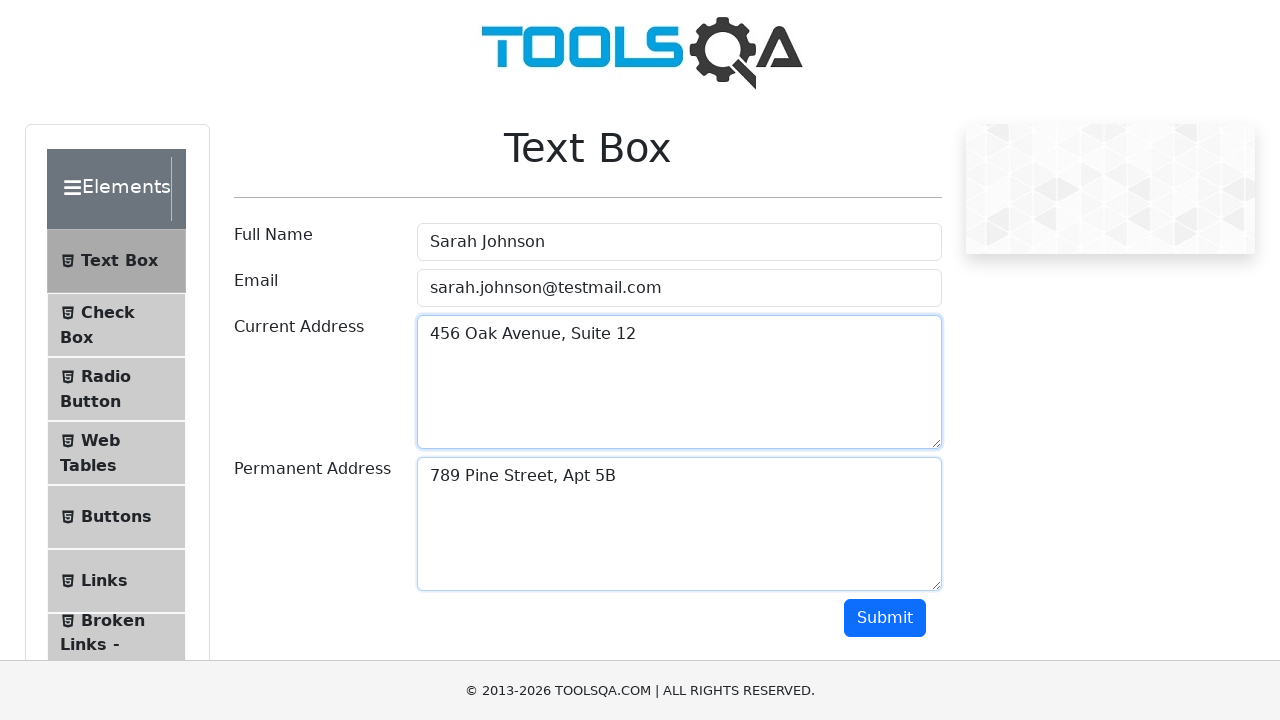

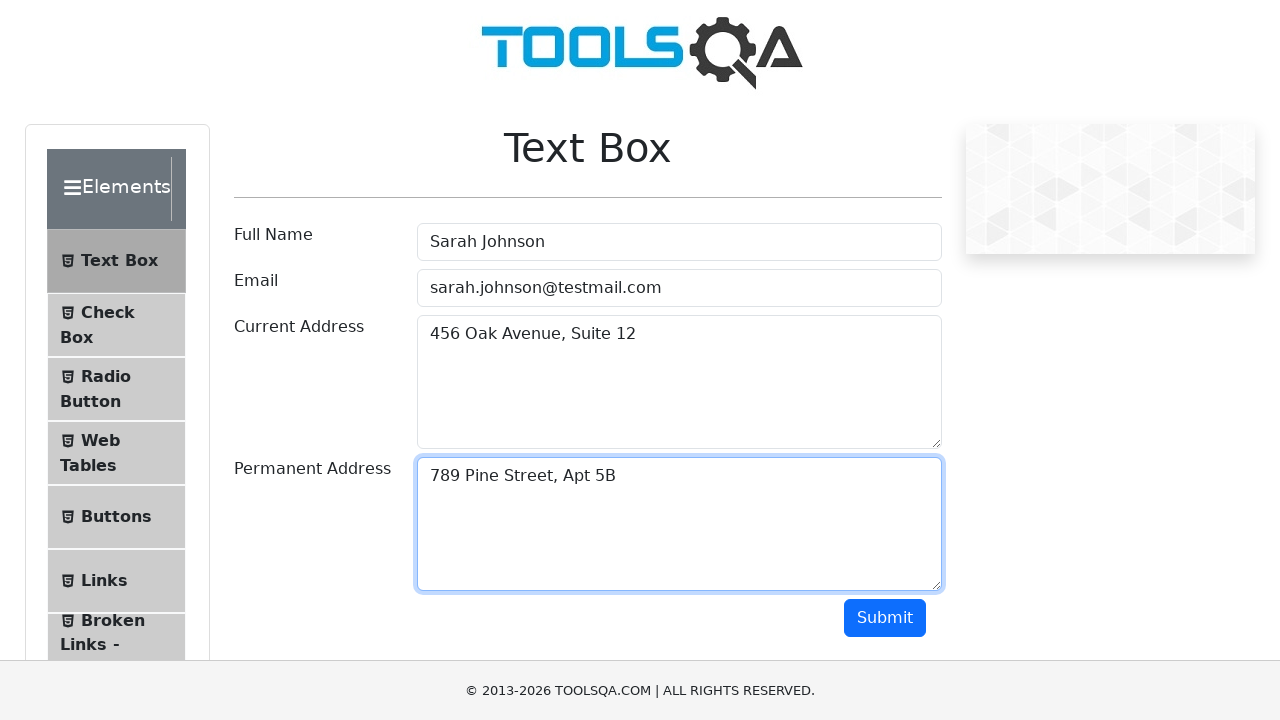